Tests selecting English as the preferred language from a multi-select dropdown menu.

Starting URL: http://demo.automationtesting.in/Register.html

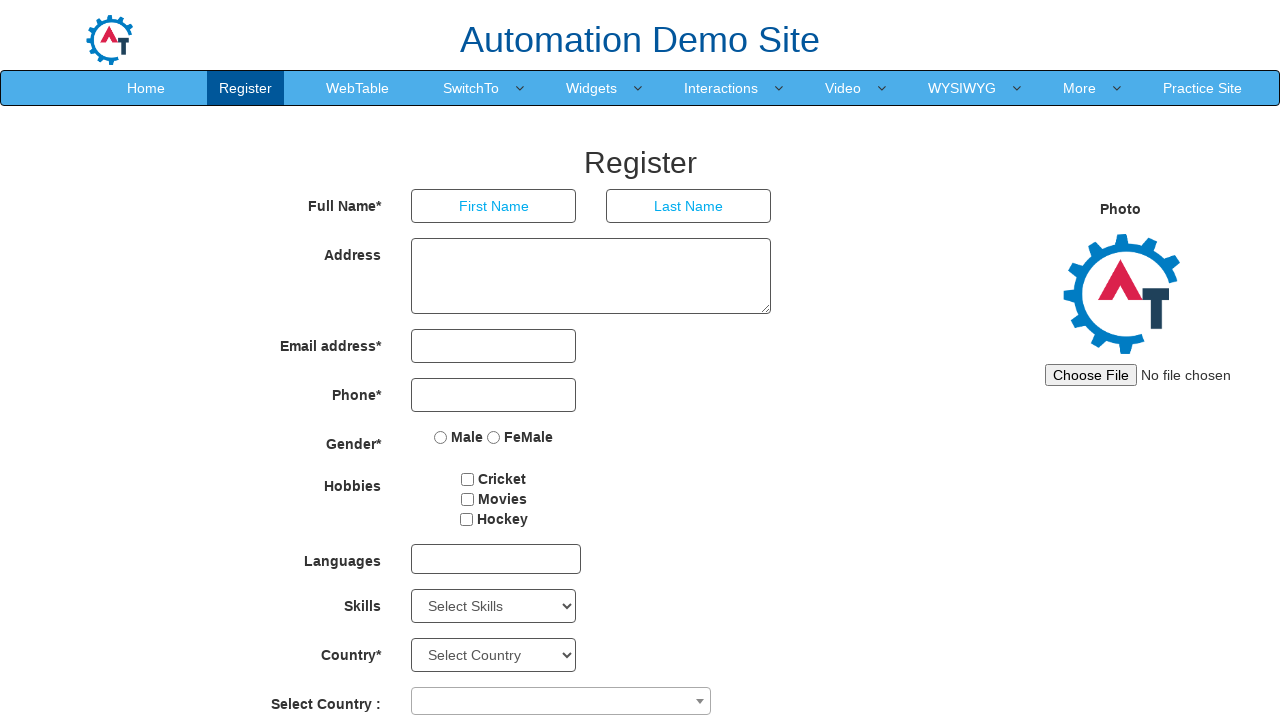

Clicked on language dropdown to open multi-select menu at (496, 559) on #msdd
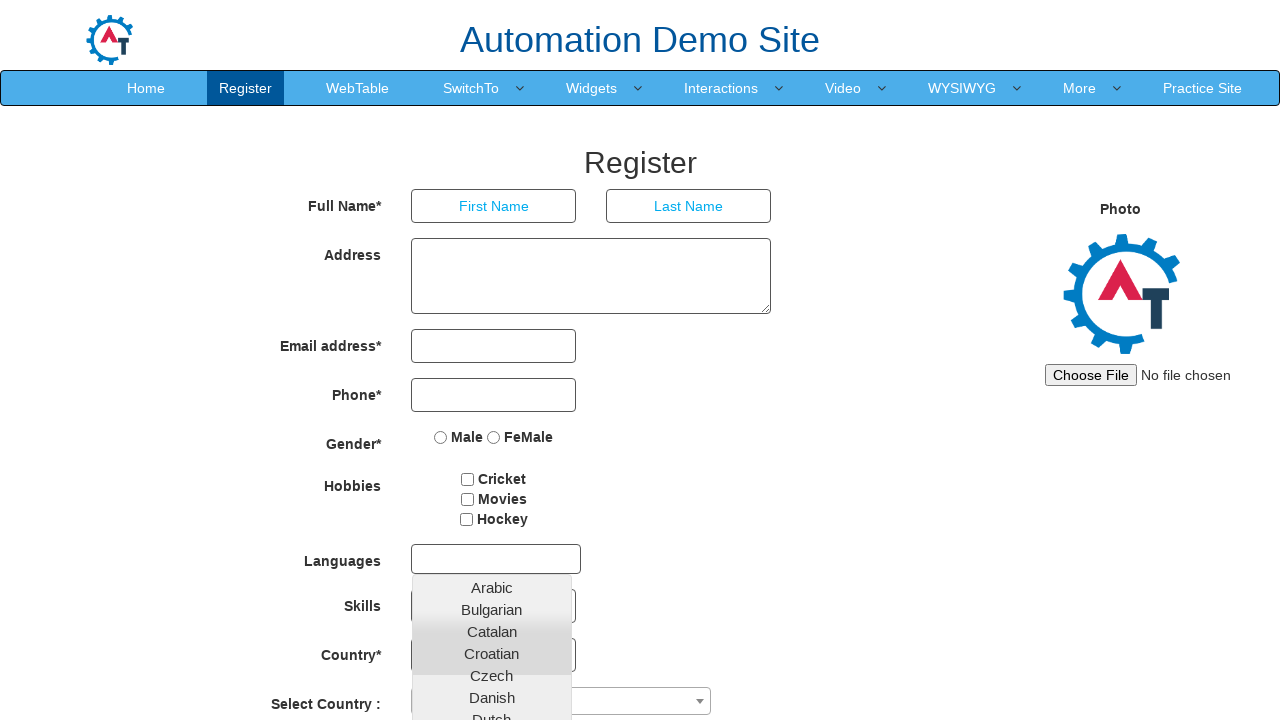

Dropdown options appeared and loaded
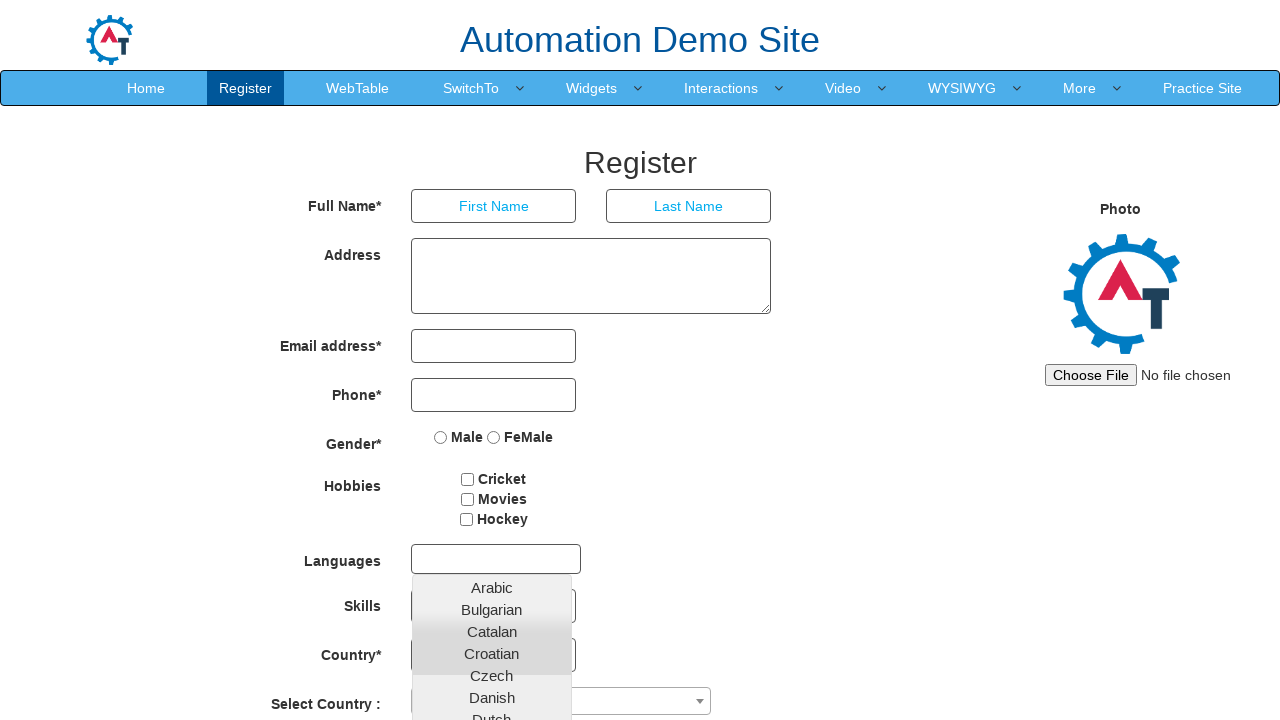

Selected English from the language dropdown options at (492, 457) on a:has-text('English')
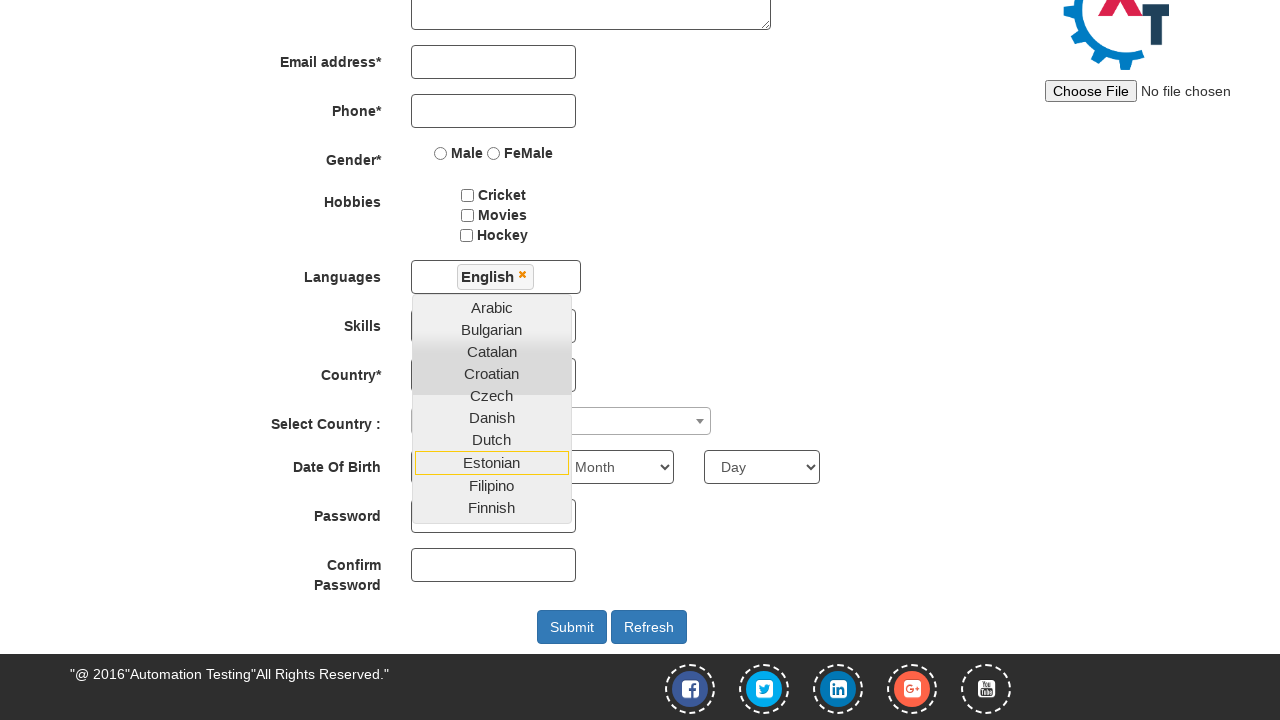

Clicked outside dropdown to close menu at (640, 360) on #section > div > div
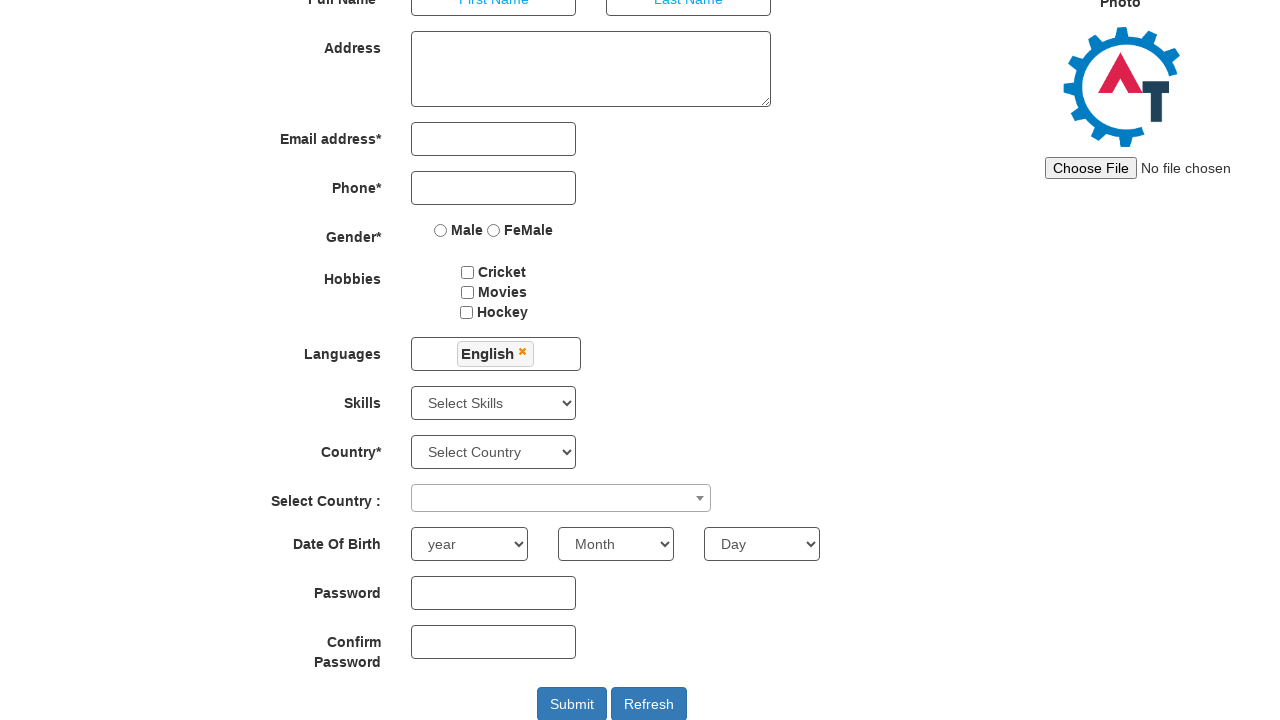

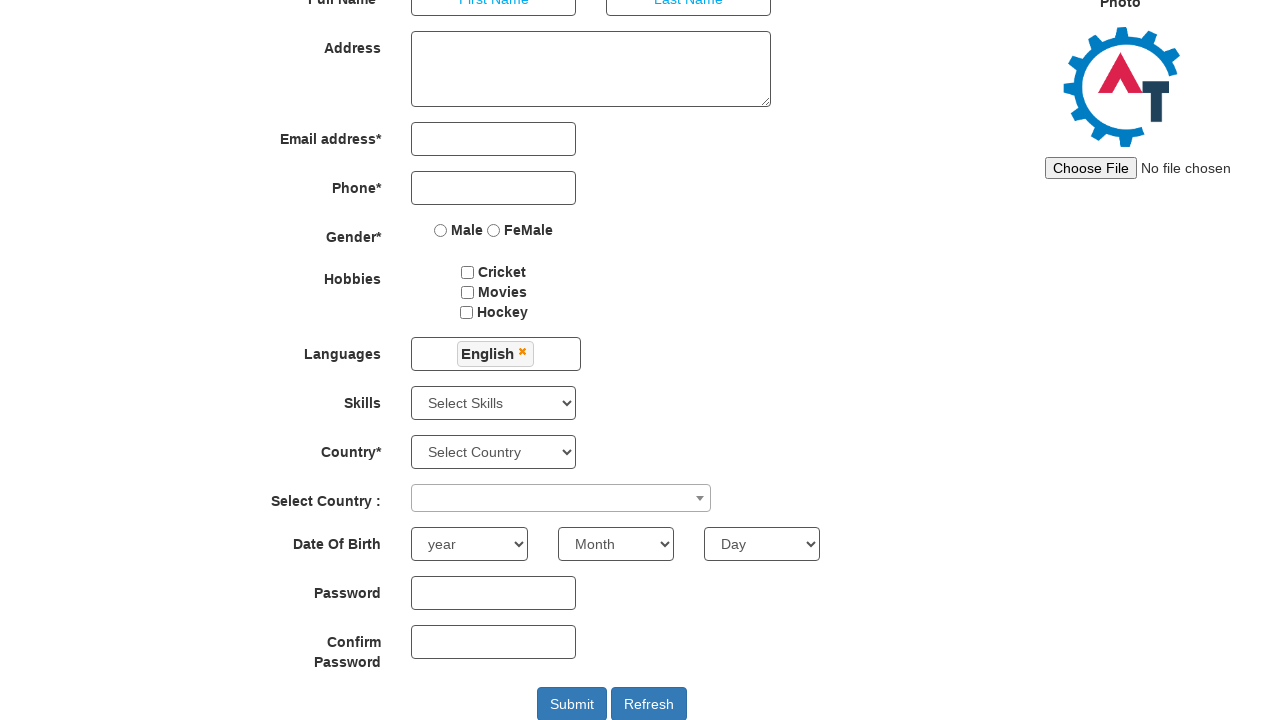